Simple navigation test that loads the Rahul Shetty Academy homepage

Starting URL: http://rahulshettyacademy.com/

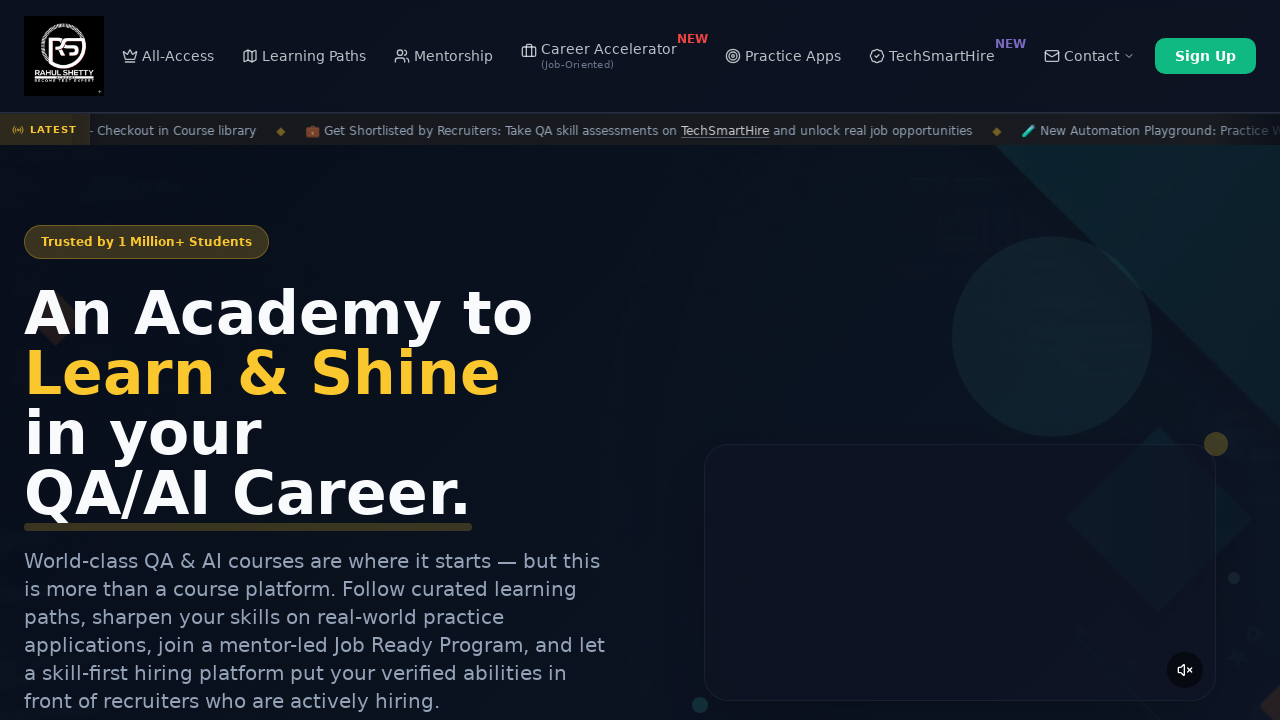

Waited for page DOM to finish loading
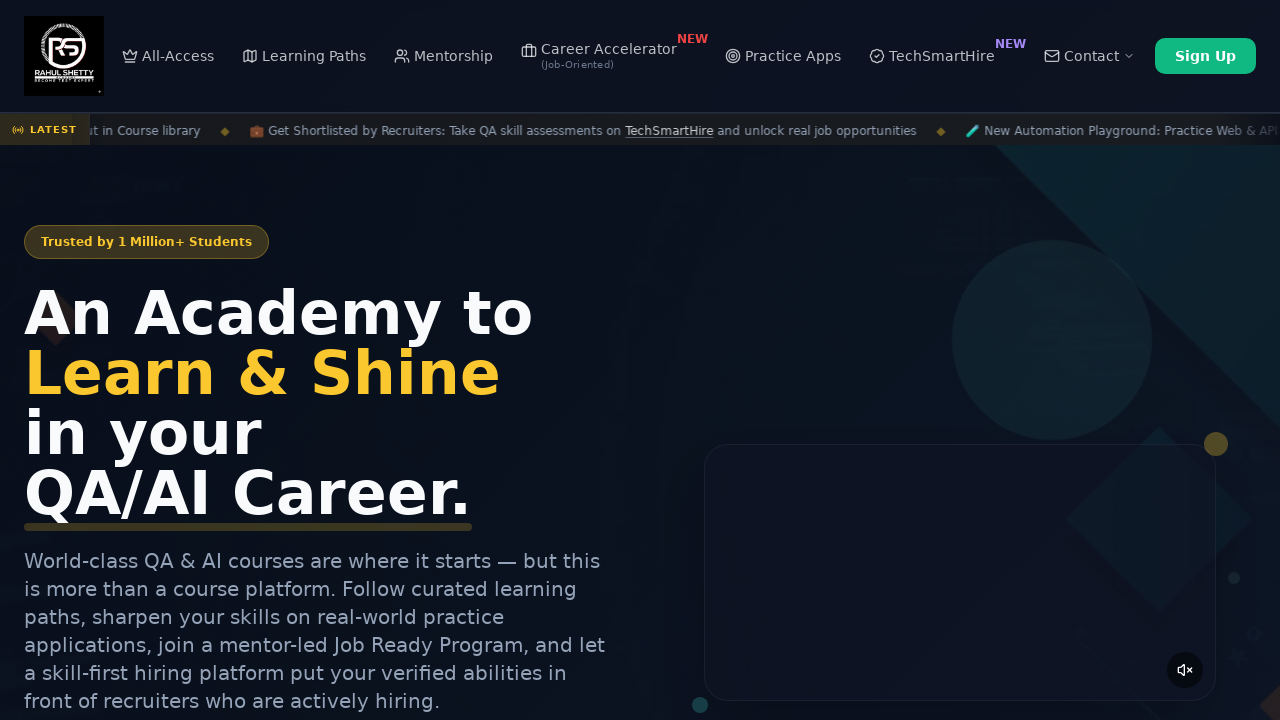

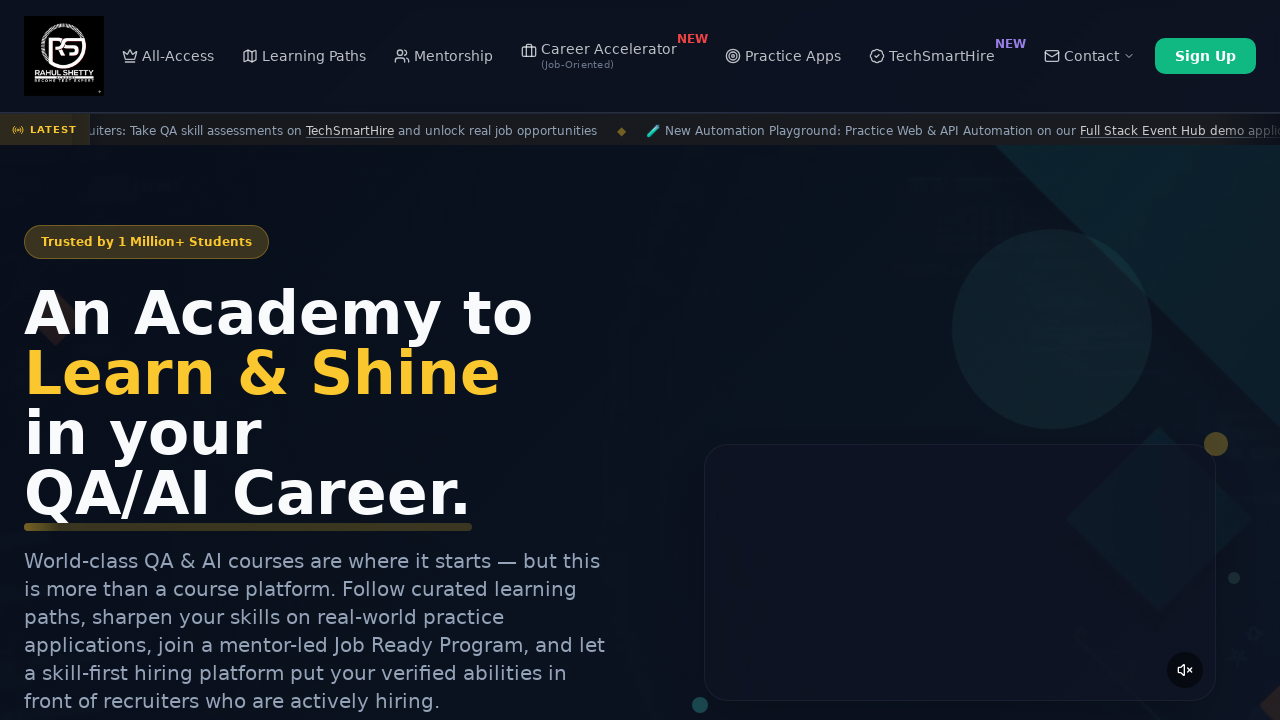